Retrieves CSS properties (color and background-color) of a color input element

Starting URL: https://www.selenium.dev/selenium/web/inputs.html

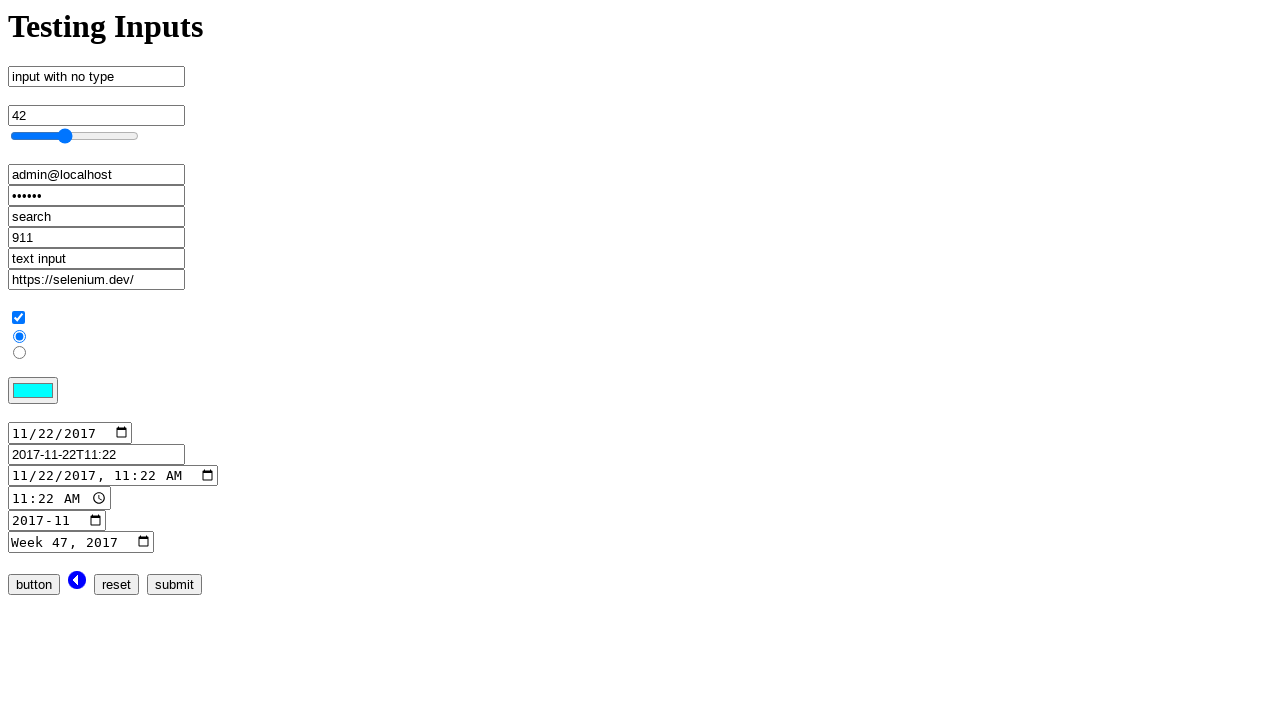

Navigated to Selenium inputs test page
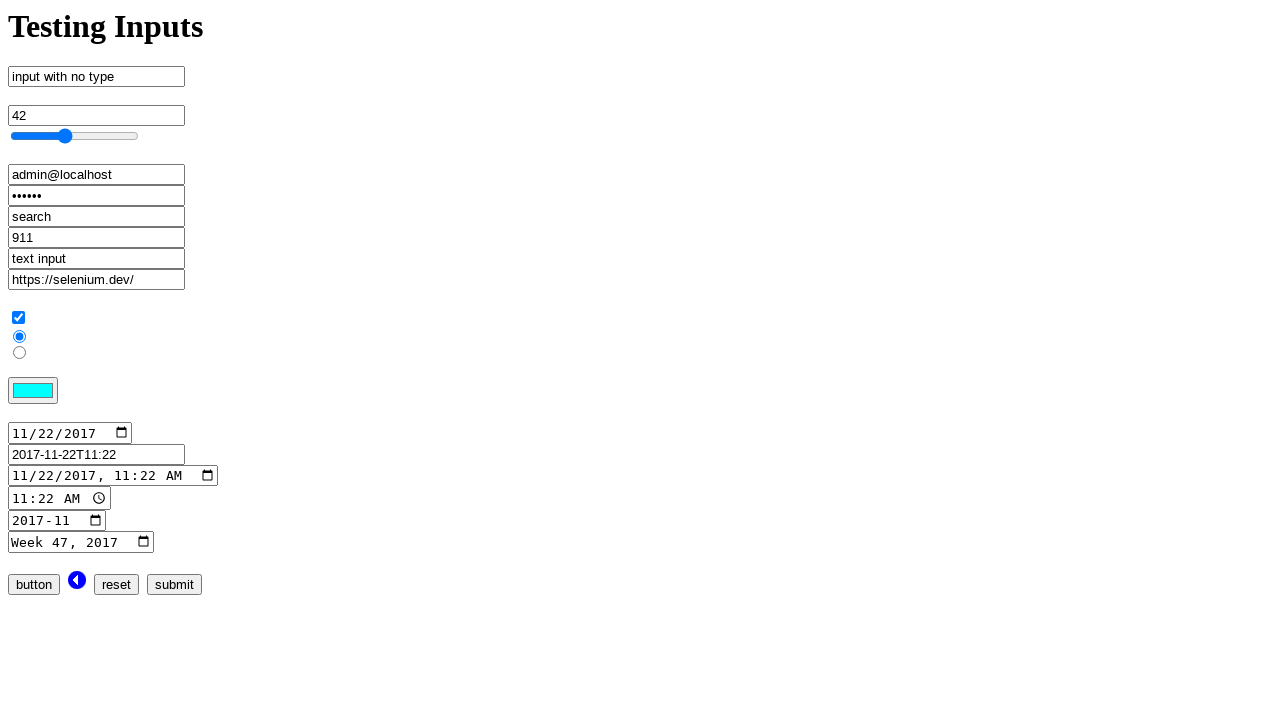

Located color input element
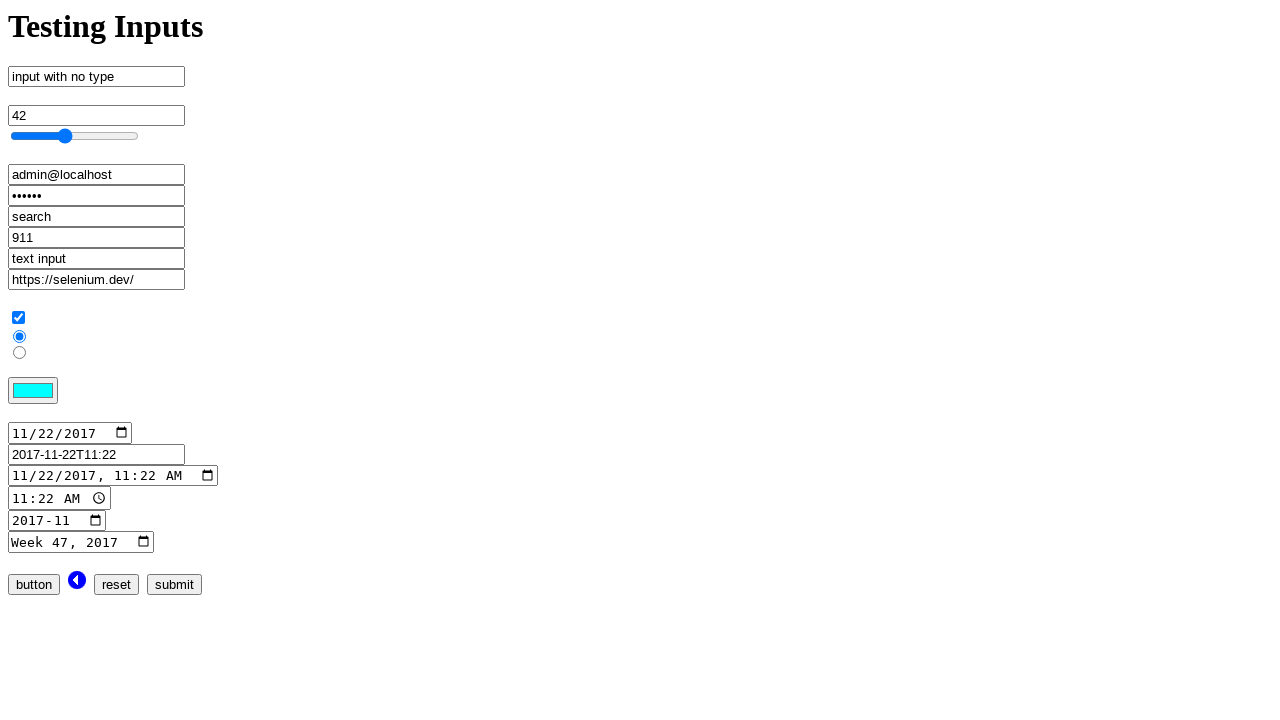

Retrieved CSS color property from element
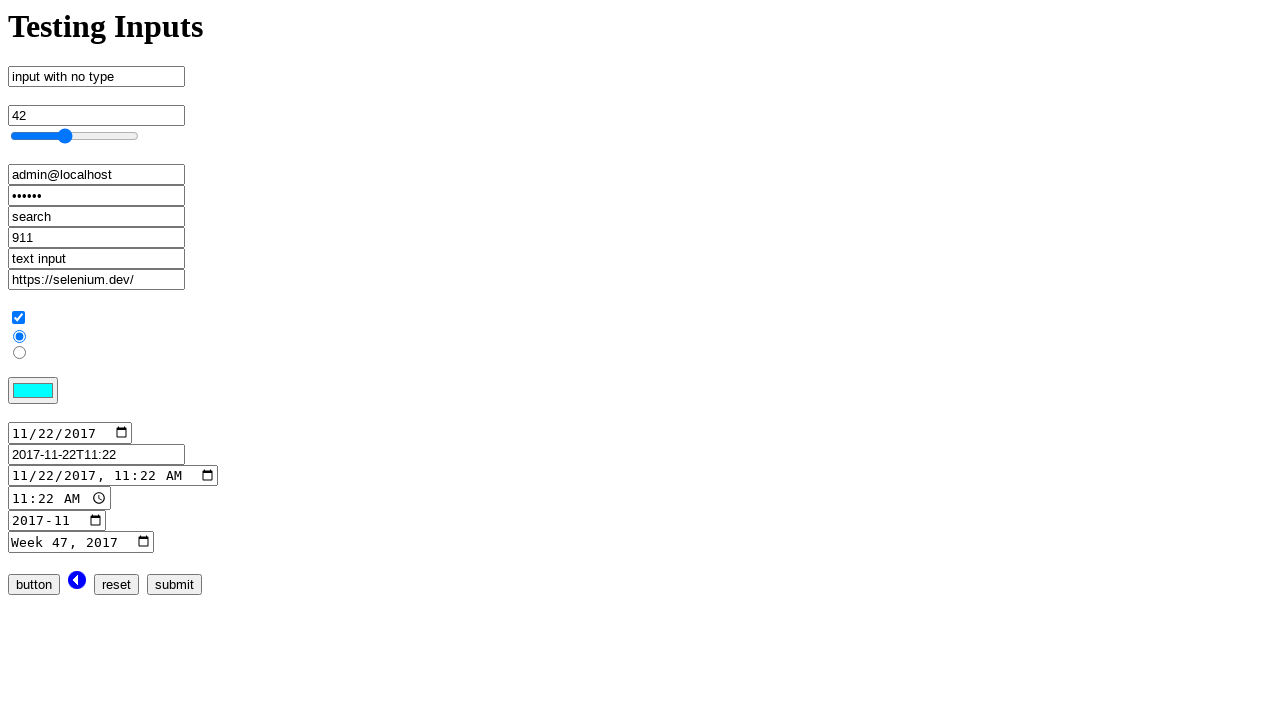

Retrieved CSS backgroundColor property from element
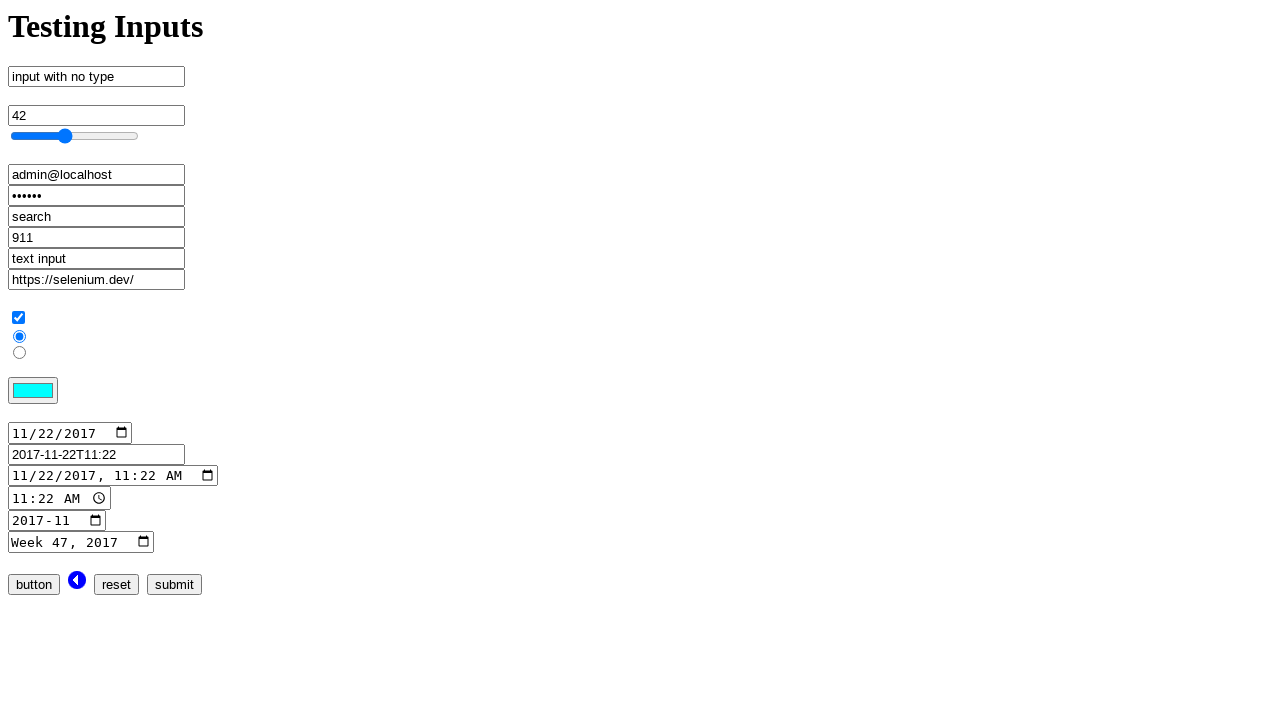

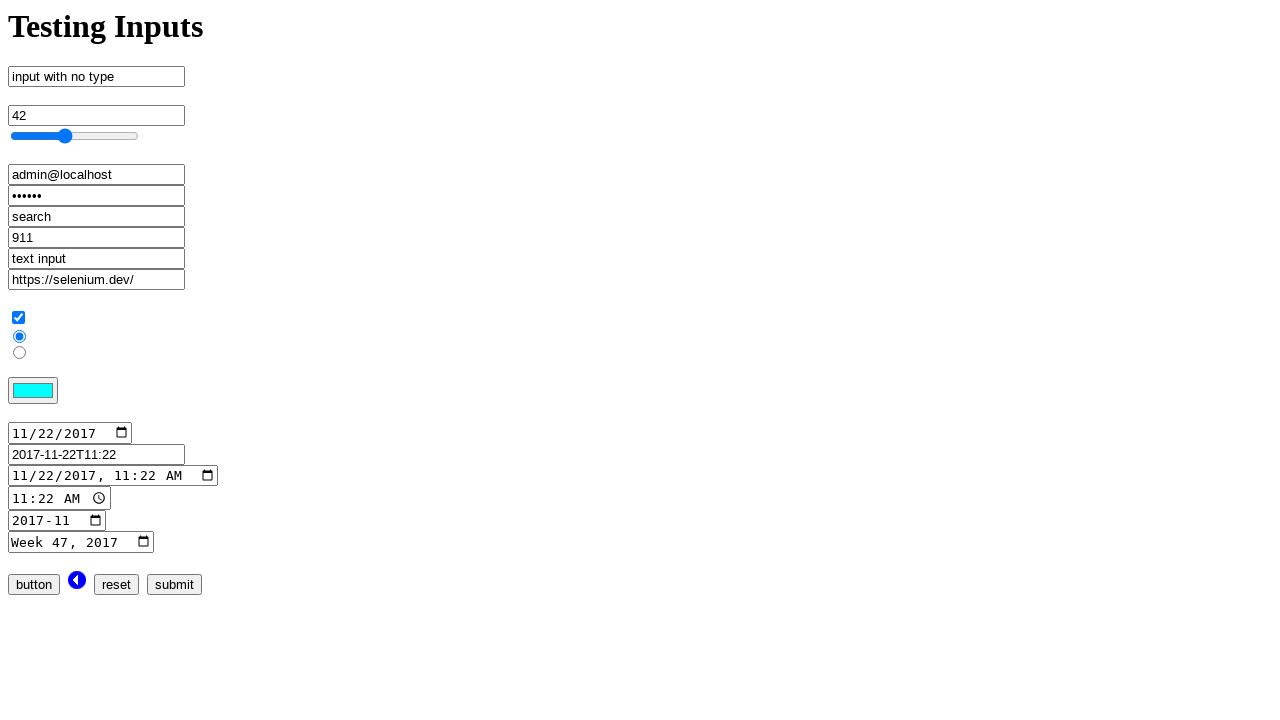